Navigates to the Shifting Content section and accesses the menu example to verify that menu items are displayed correctly

Starting URL: https://the-internet.herokuapp.com/

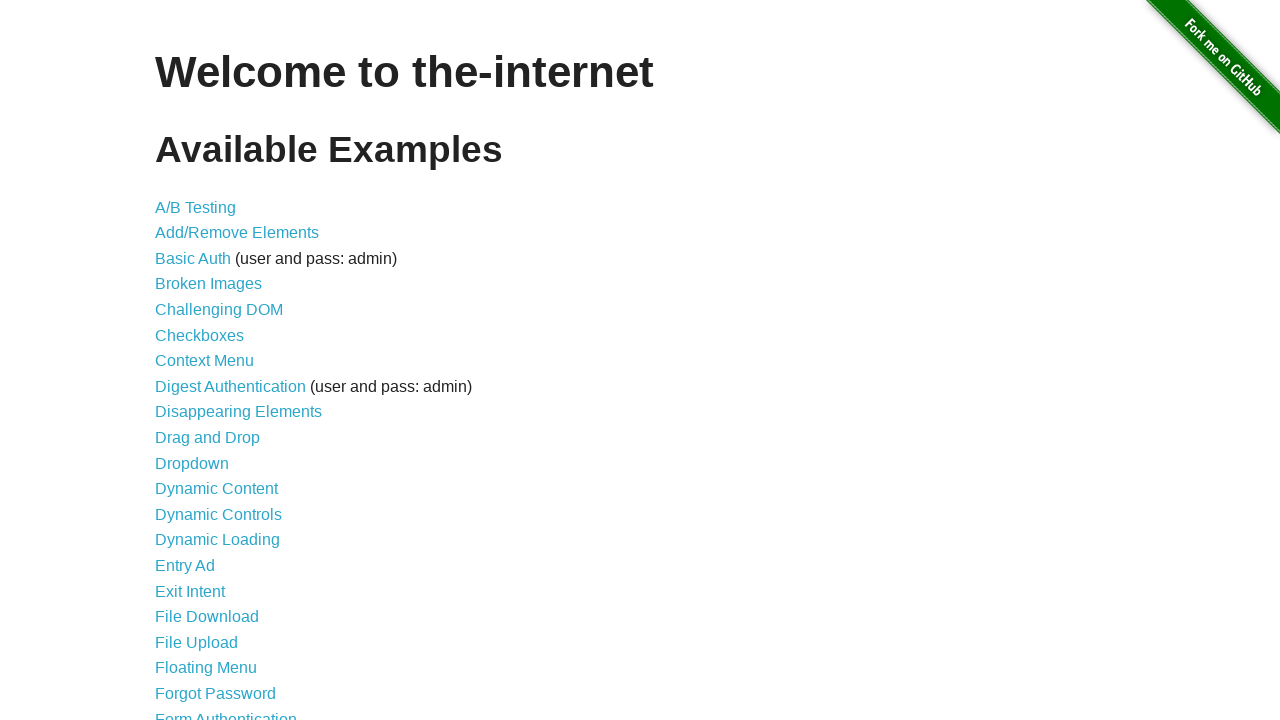

Clicked on Shifting Content link at (212, 523) on a:text('Shifting Content')
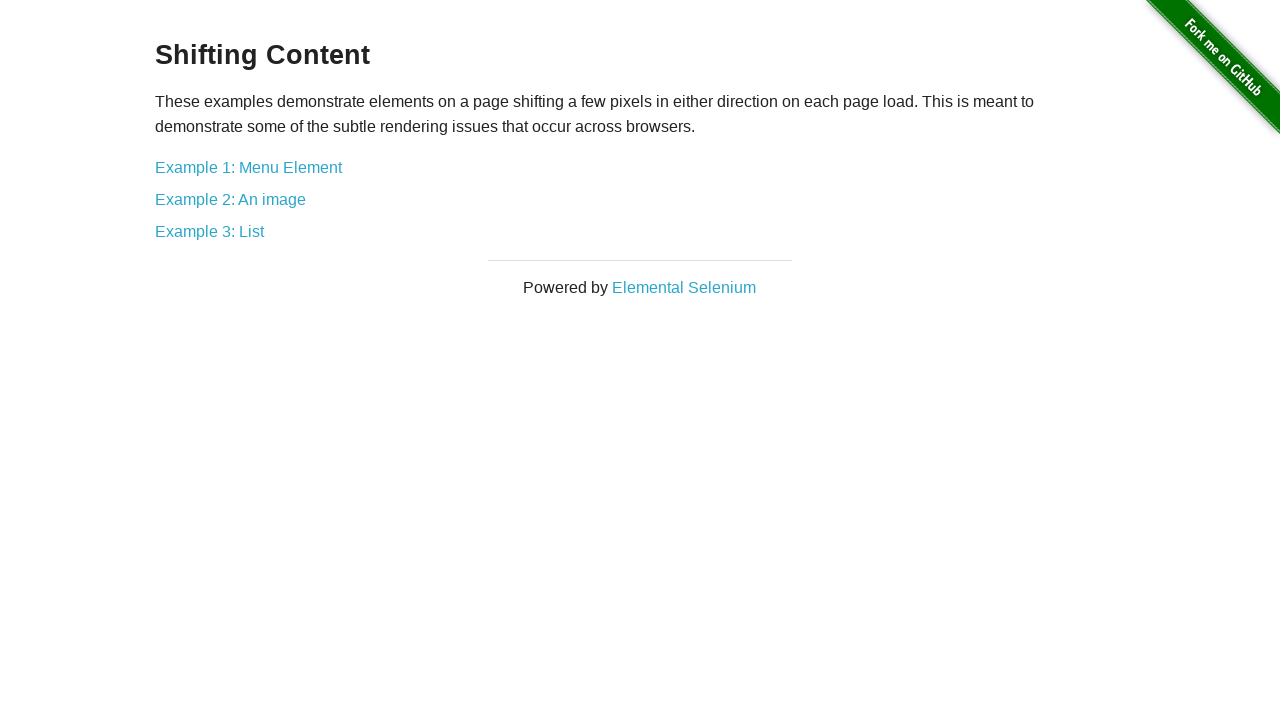

Clicked on Example 1: Menu Element link at (248, 167) on a[href*='menu']
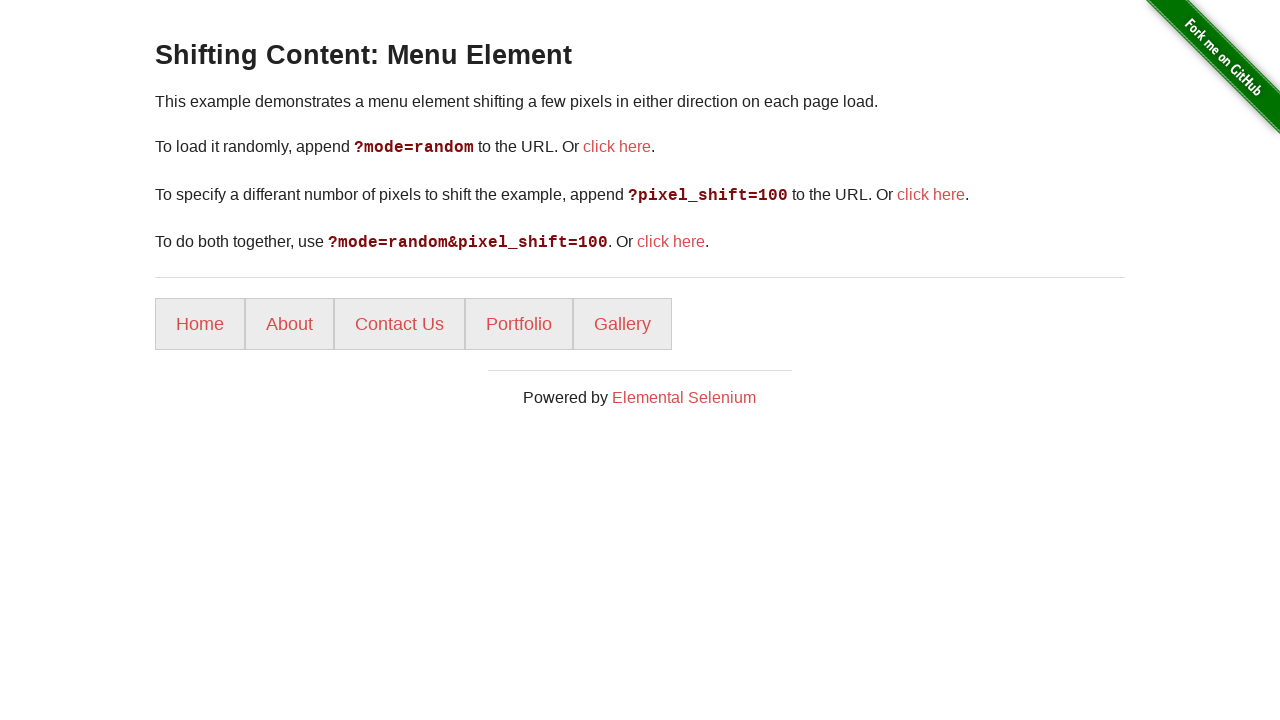

Menu items loaded and are now visible
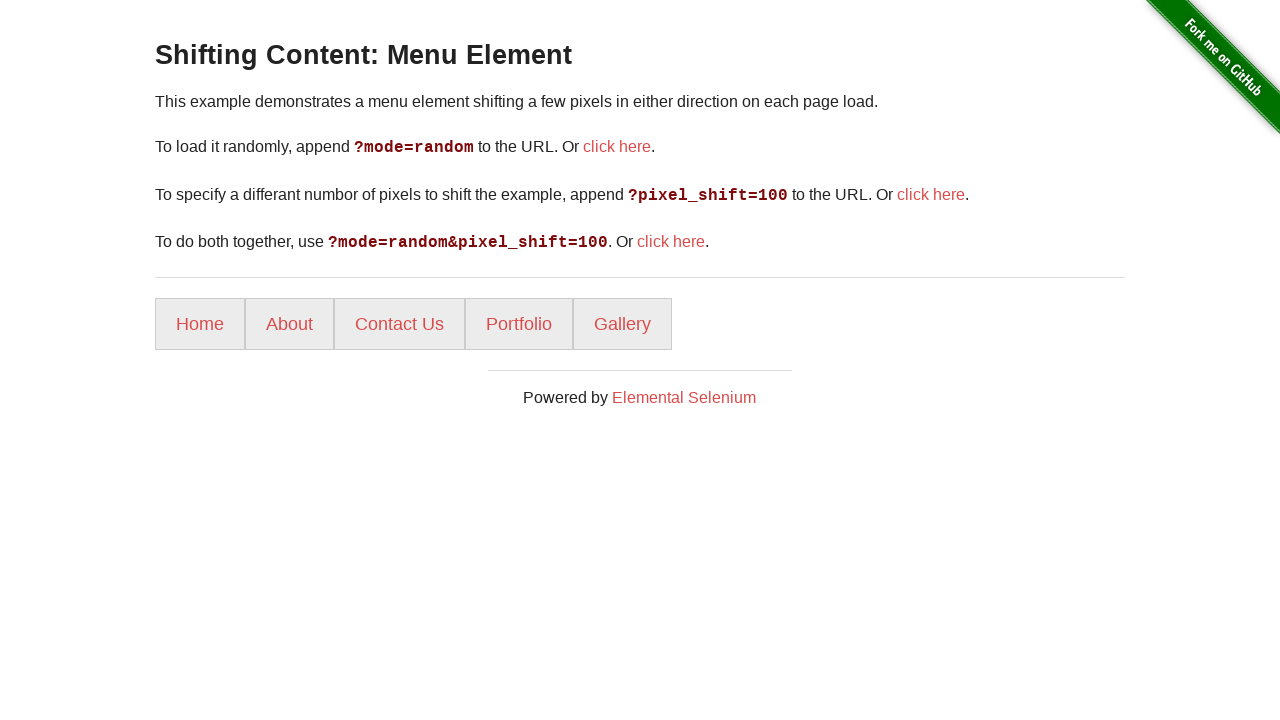

Retrieved all menu elements to verify they are displayed correctly
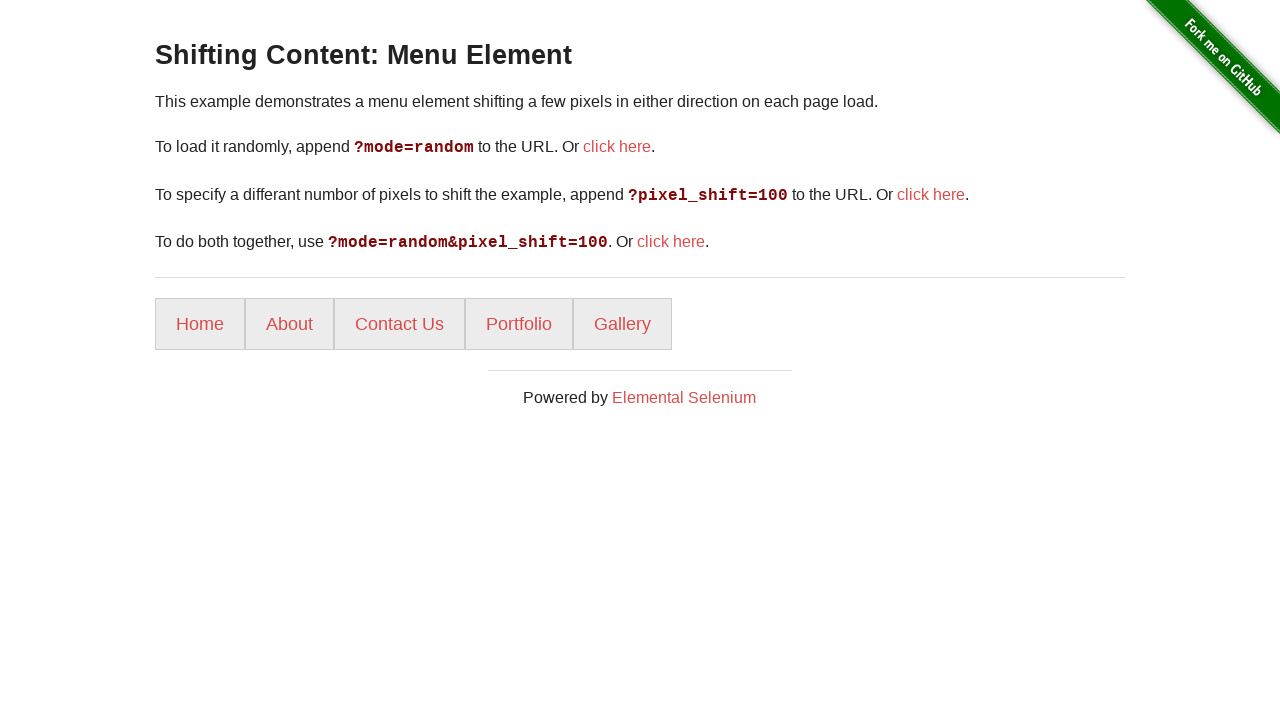

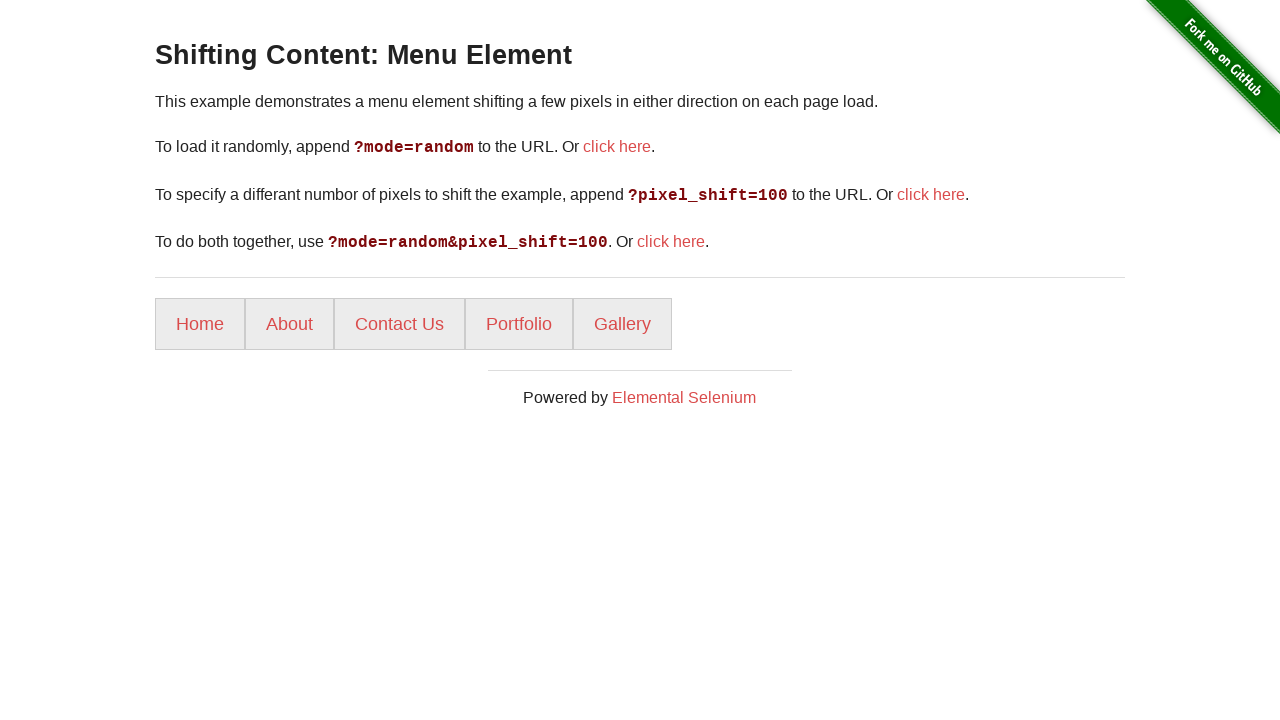